Tests nested iframe functionality by navigating to the Nested Frames page, switching into the top frame, then into the middle frame, and verifying the content displays "MIDDLE".

Starting URL: https://the-internet.herokuapp.com/

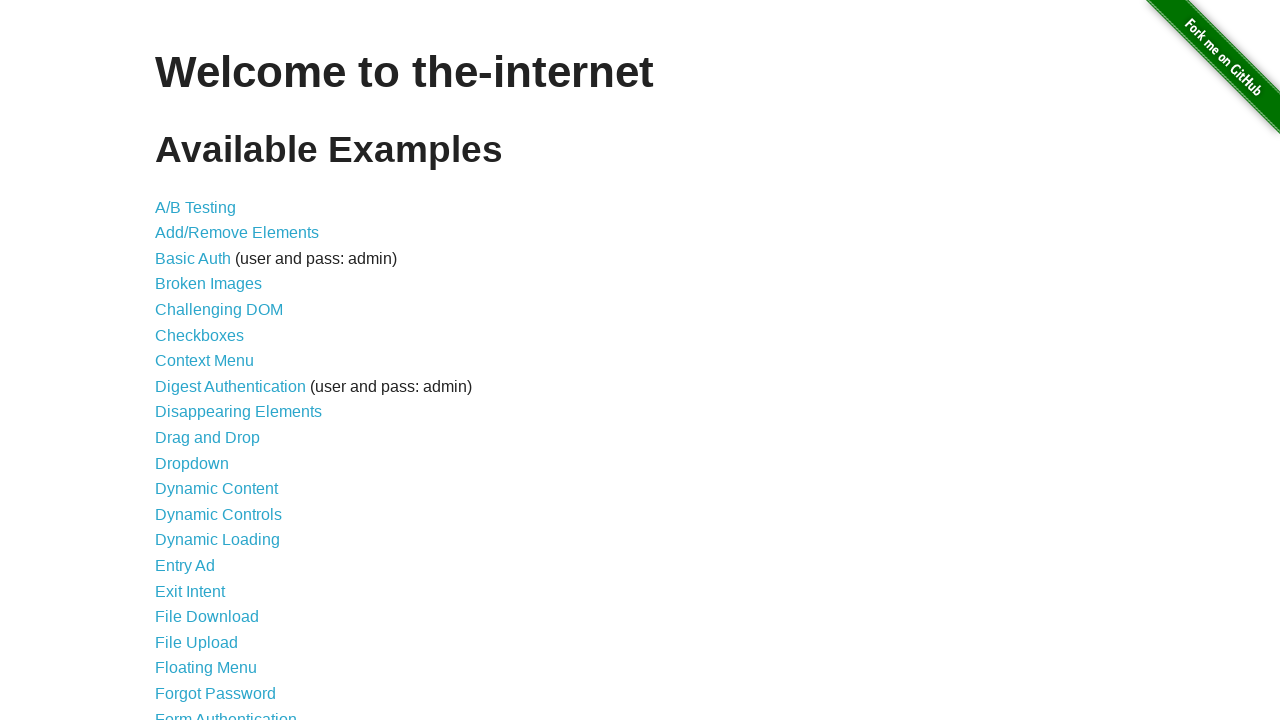

Clicked on 'Nested Frames' link at (210, 395) on text=Nested Frames
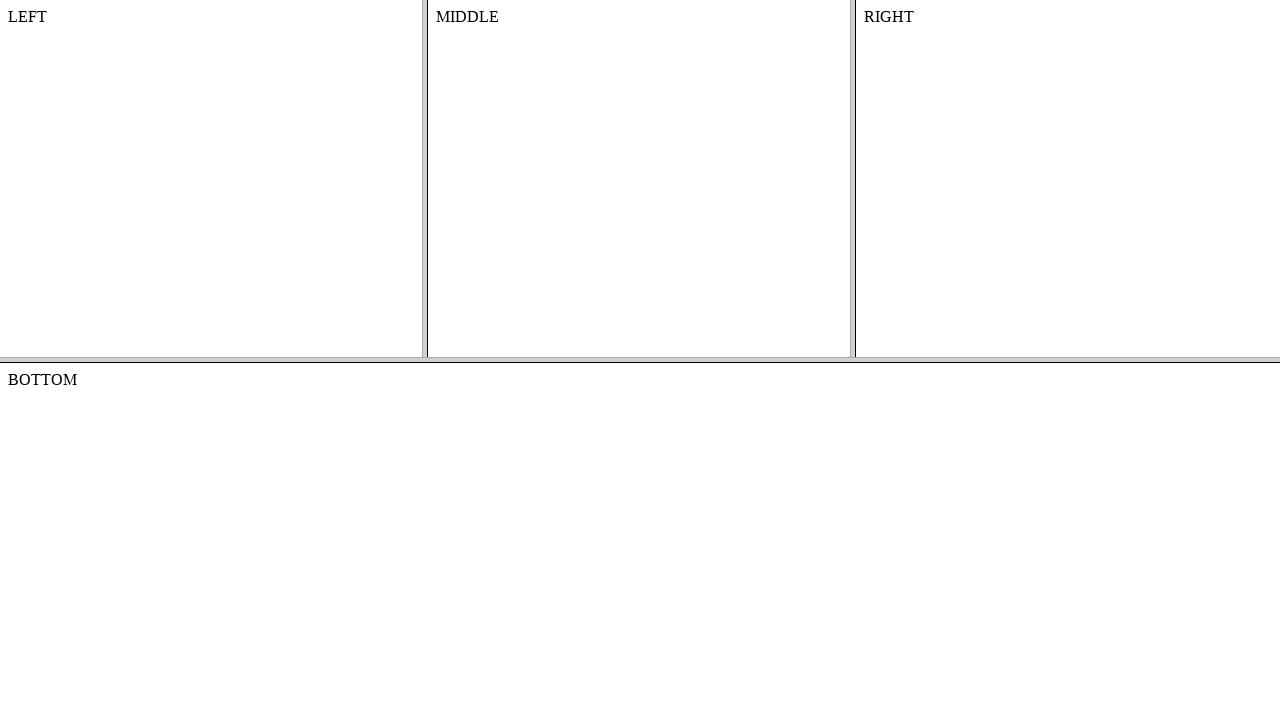

Located the top frame
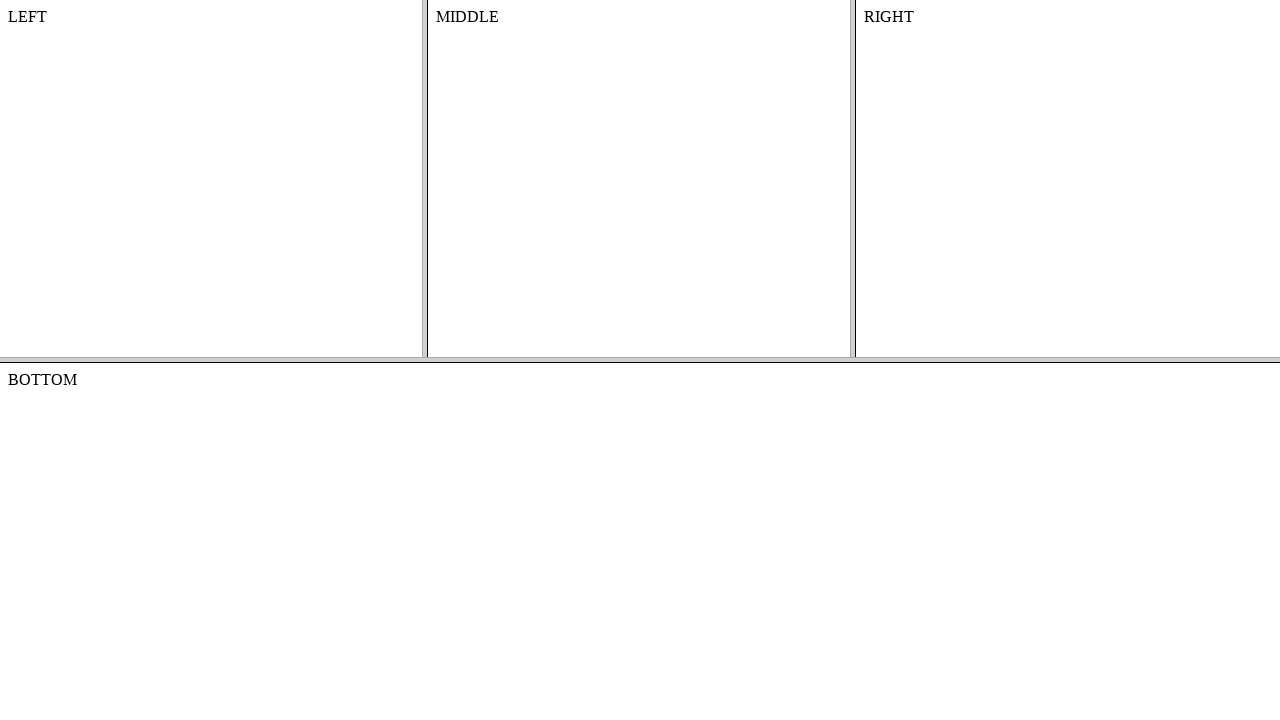

Located the middle frame within the top frame
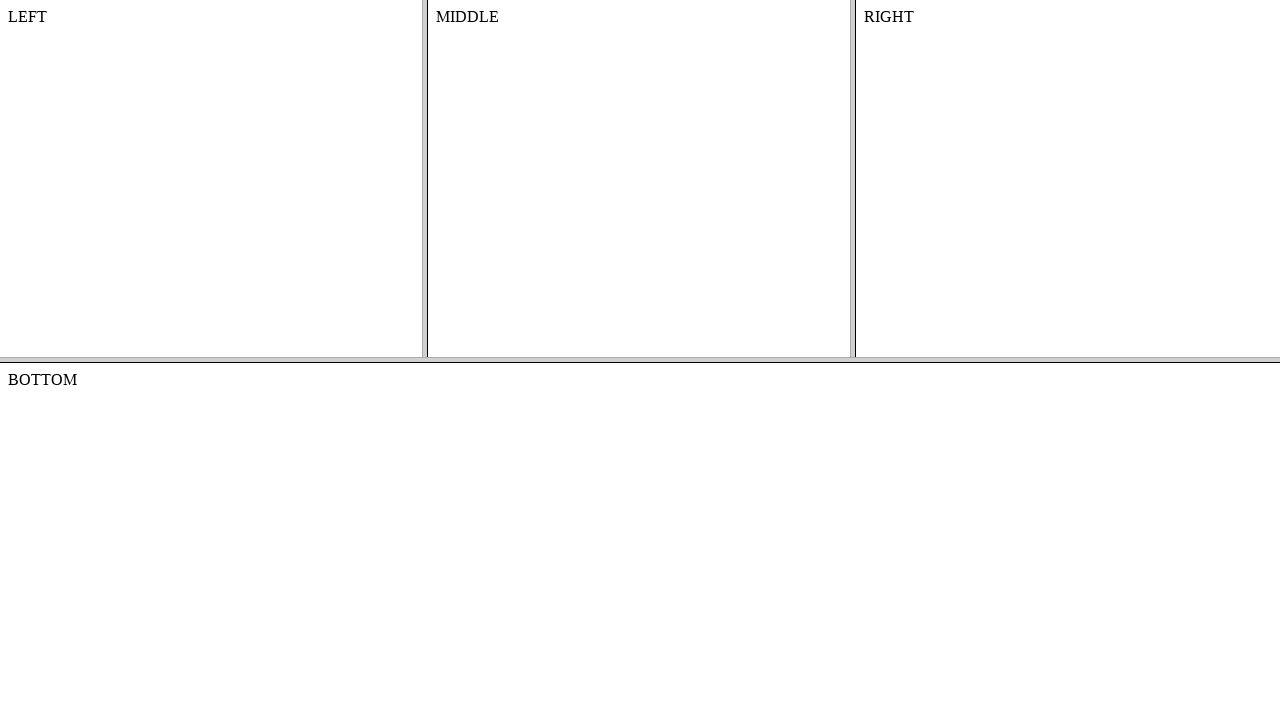

Waited for MIDDLE content to appear in middle frame
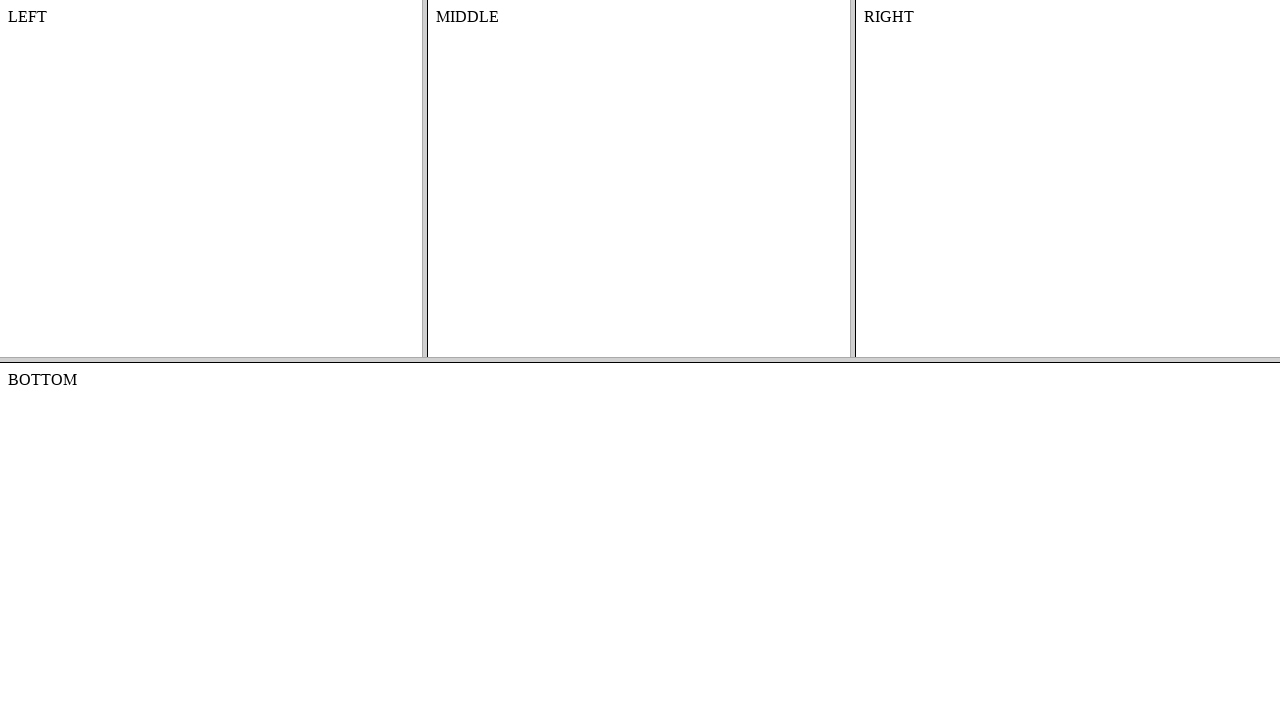

Retrieved text content from middle frame: 'MIDDLE'
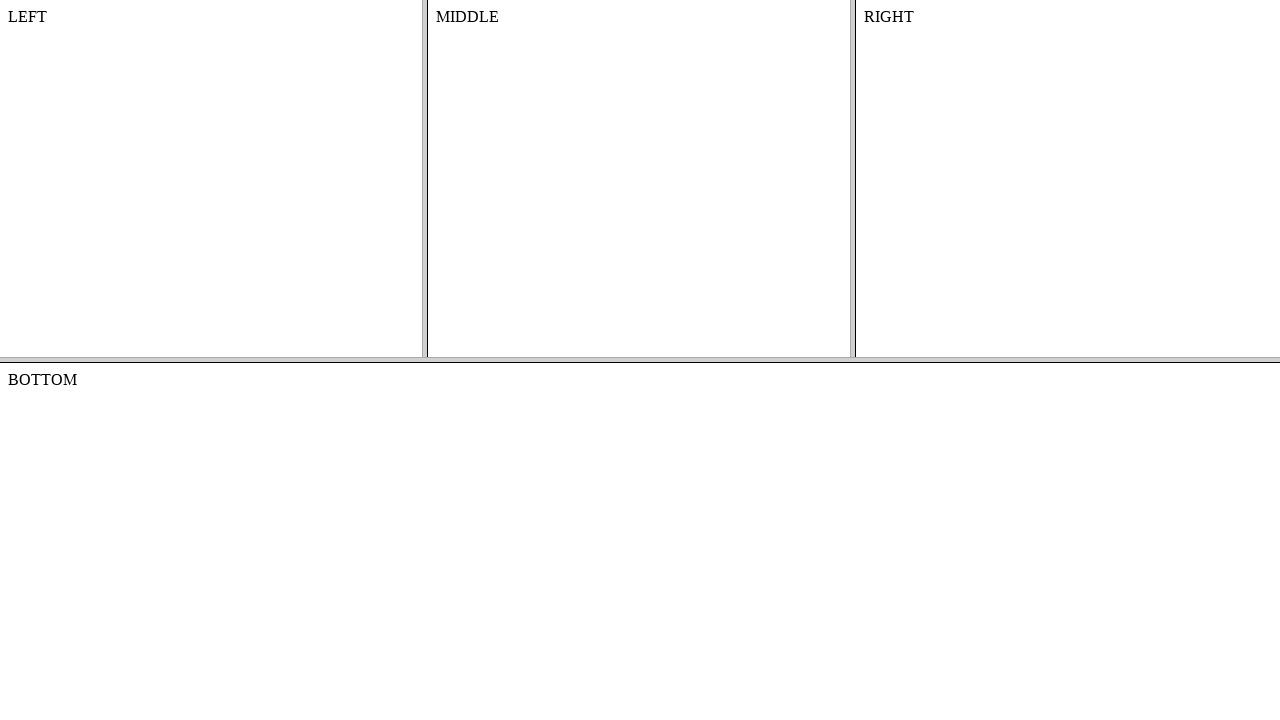

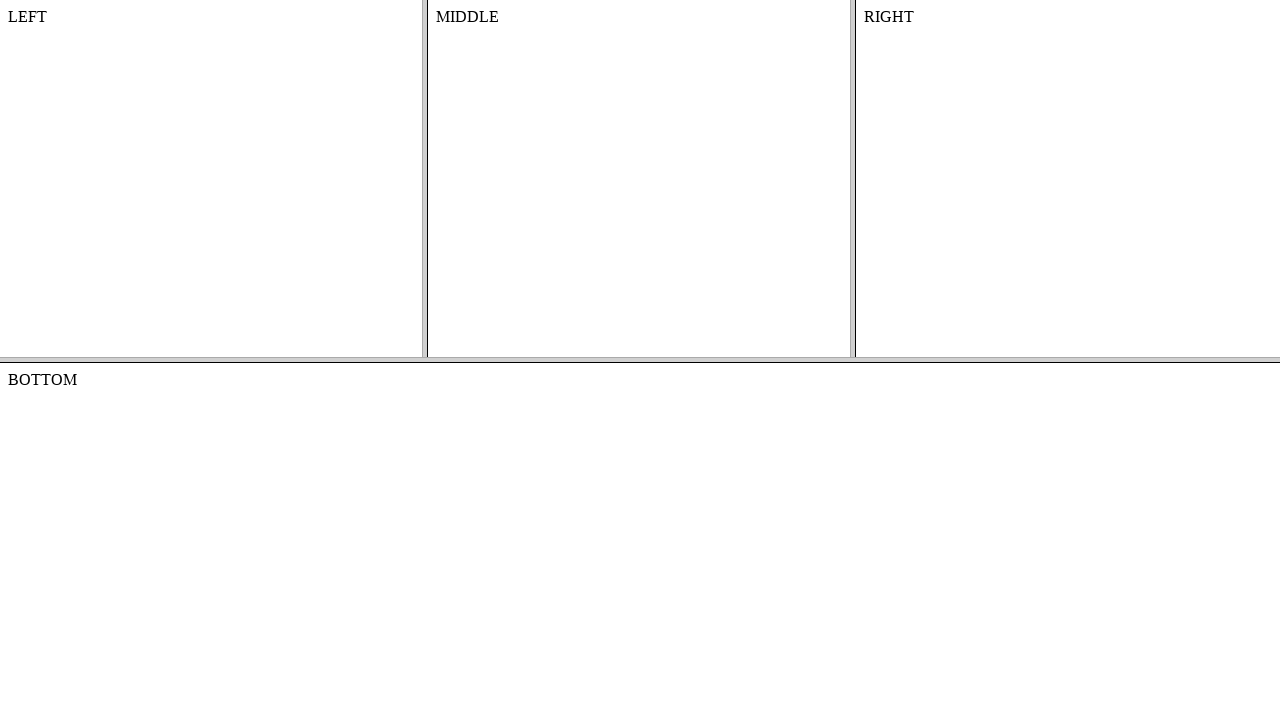